Waits for a price to reach $100, books the item, then solves a mathematical problem by calculating a logarithmic expression and submitting the answer

Starting URL: https://suninjuly.github.io/explicit_wait2.html

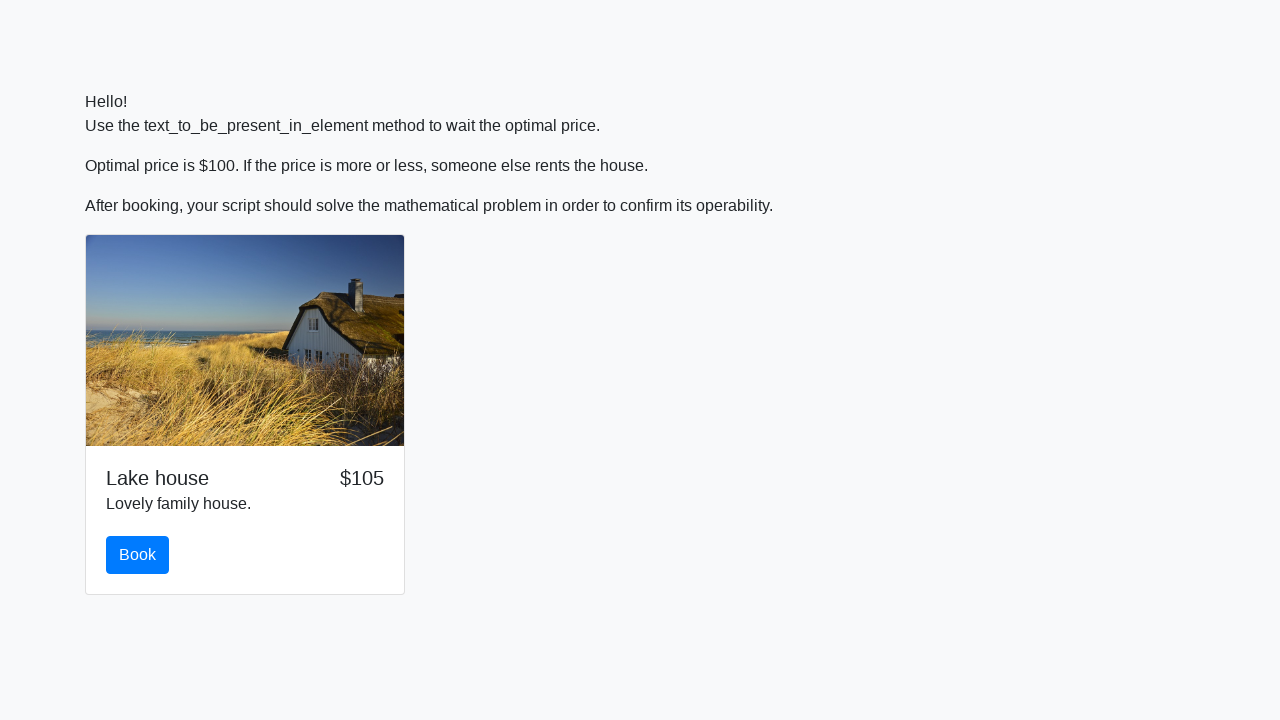

Waited for price to reach $100
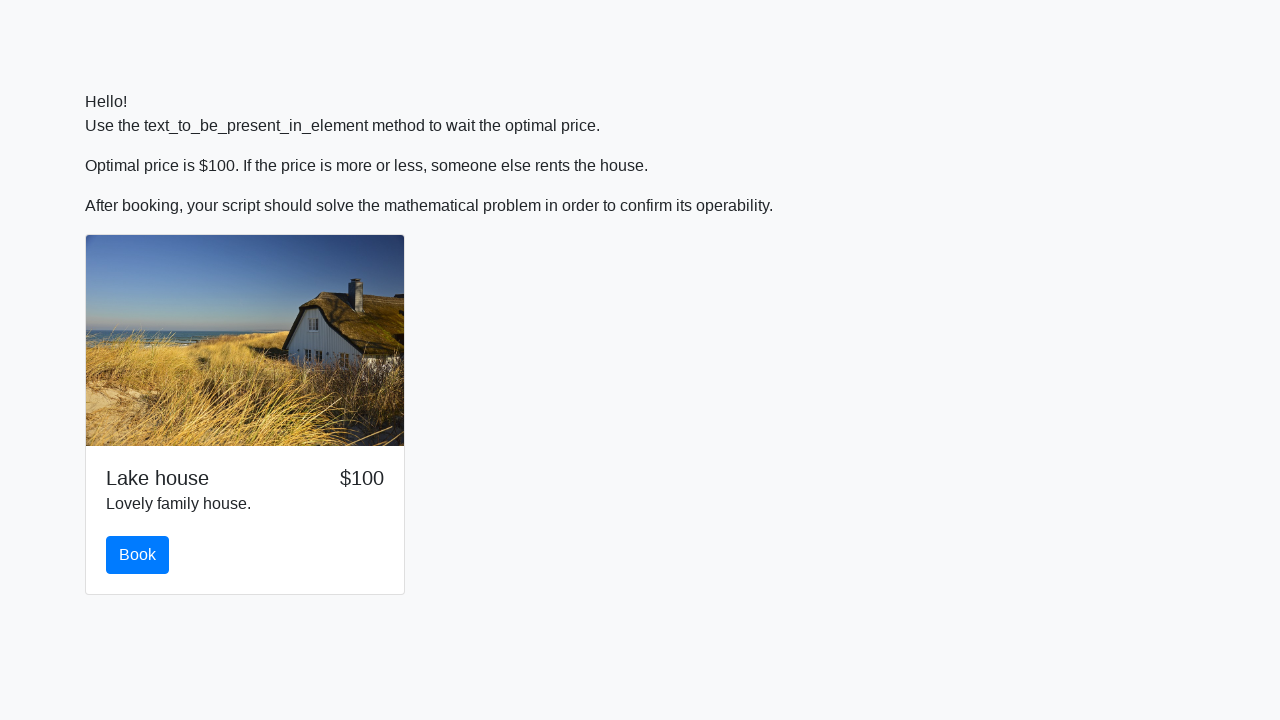

Clicked the book button at (138, 555) on #book
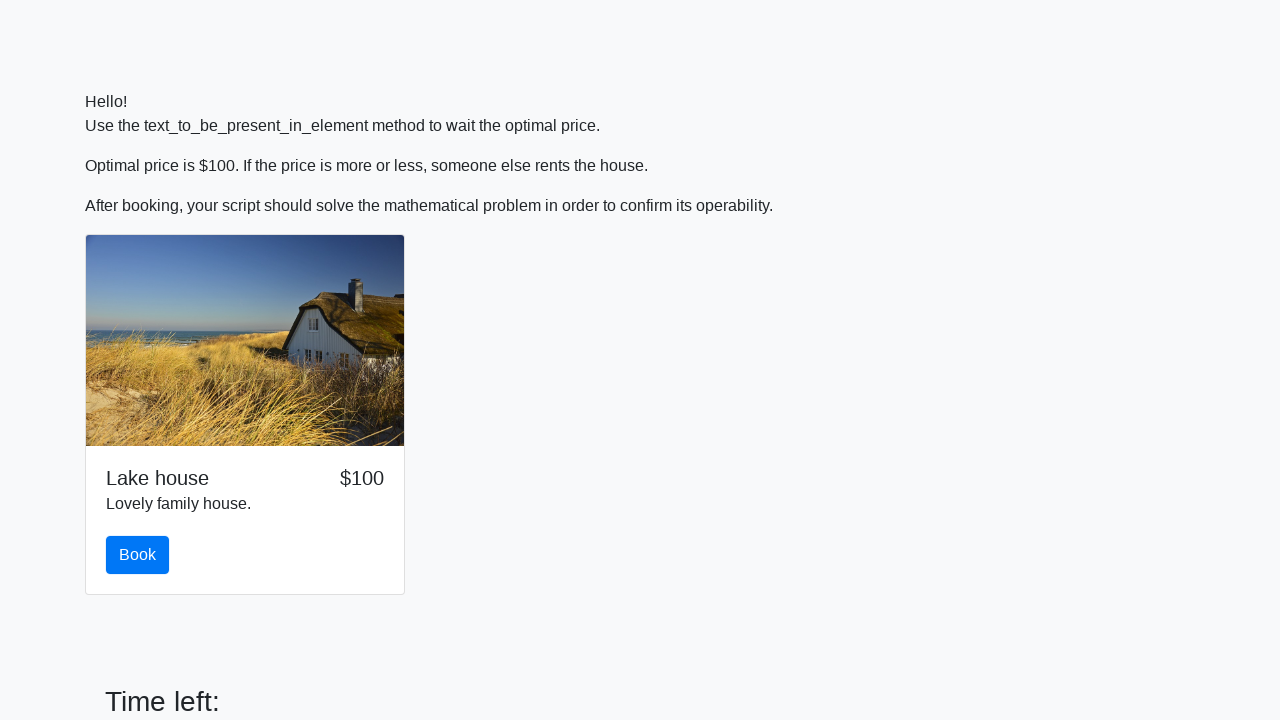

Retrieved input value: 867
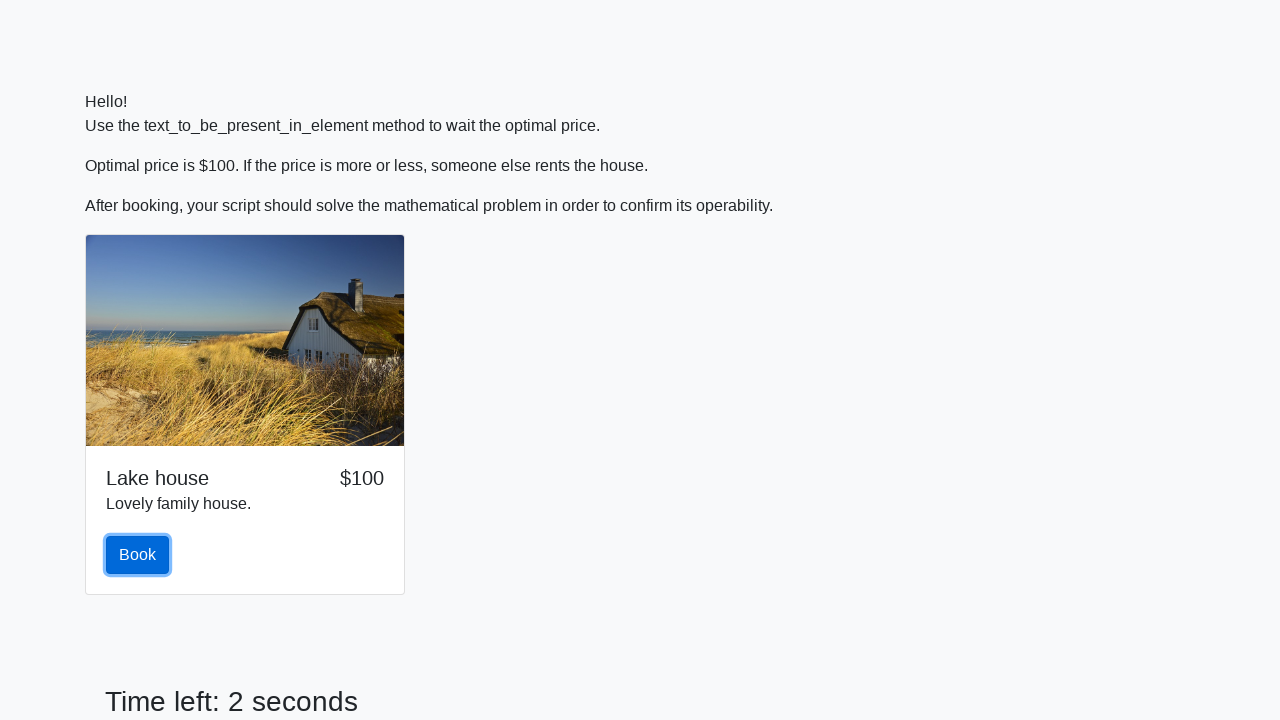

Calculated logarithmic expression and filled answer field with: -0.047236963018534195 on #answer
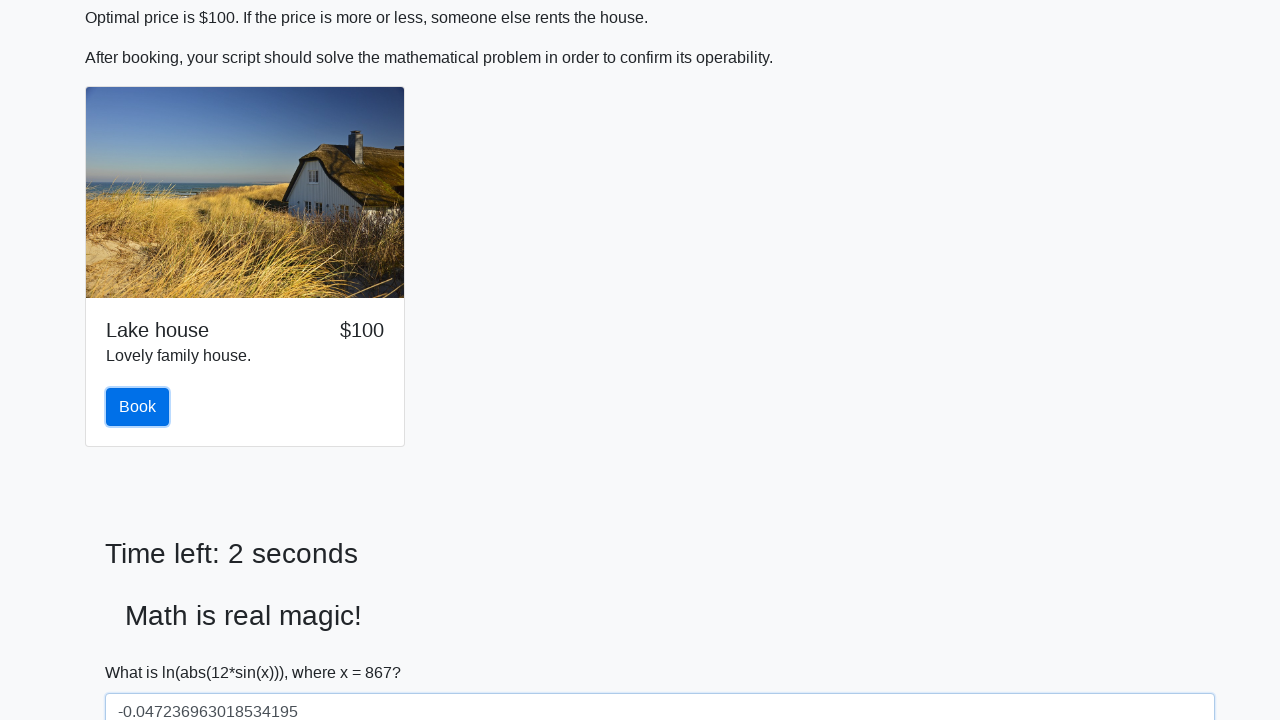

Clicked solve button to submit the answer at (143, 651) on #solve
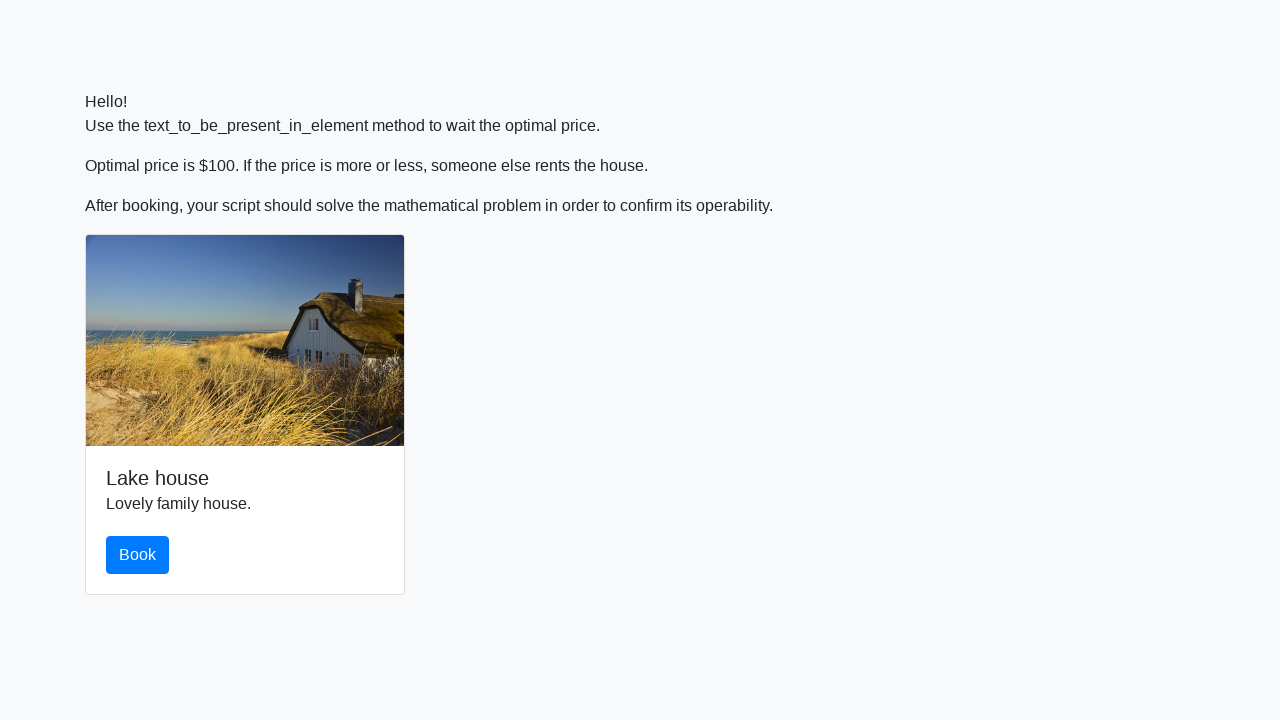

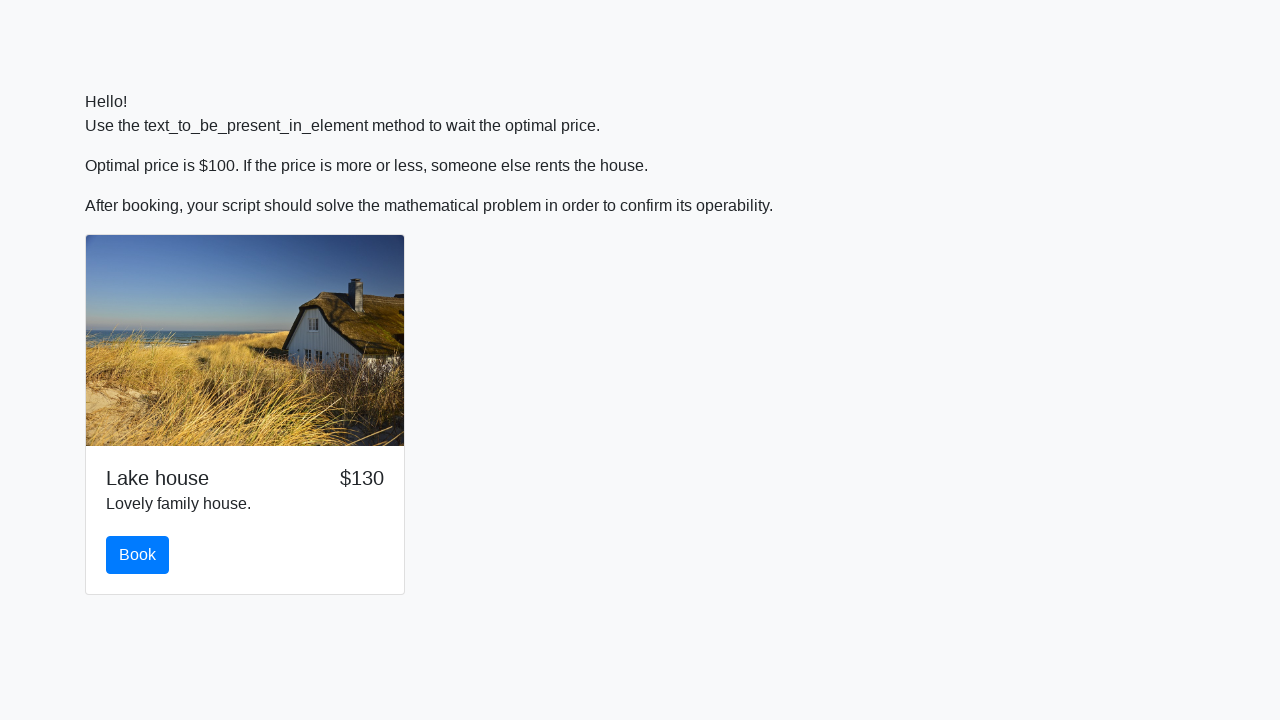